Tests drag-and-drop functionality by dragging an Angular image element and dropping it into a designated drop area on a demo automation testing site.

Starting URL: https://demo.automationtesting.in/Static.html

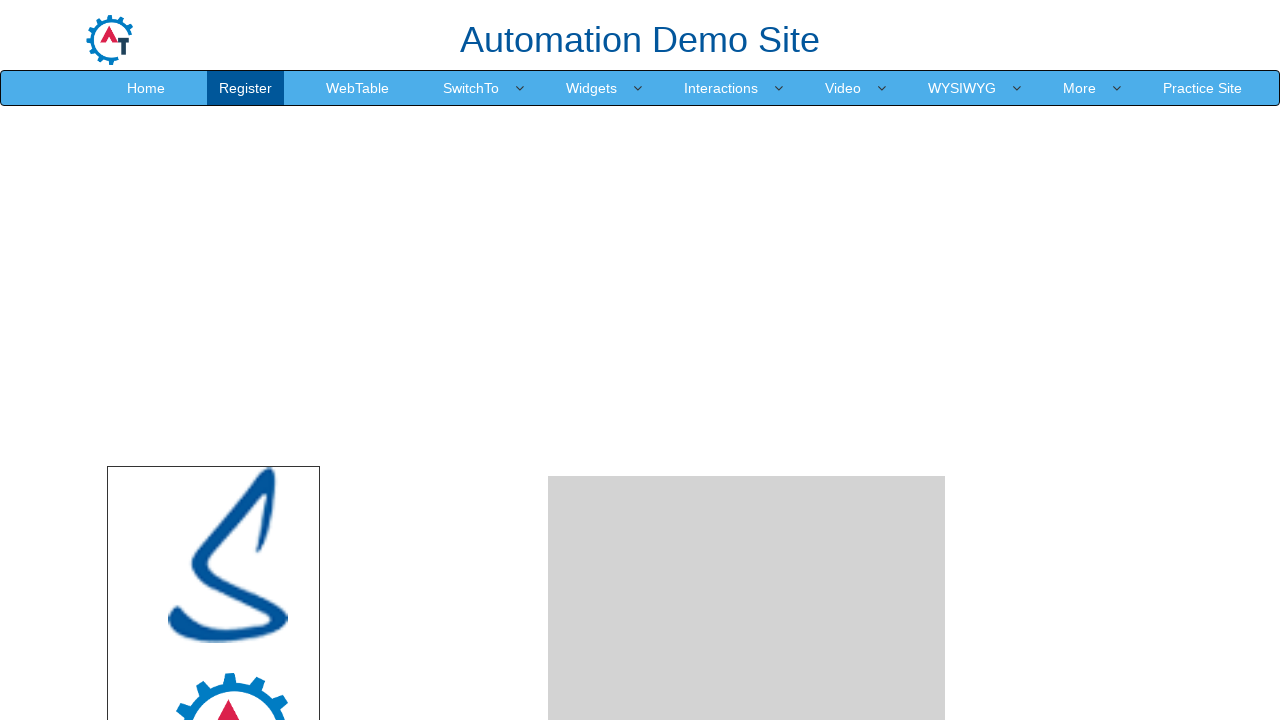

Waited for page to fully load (networkidle state)
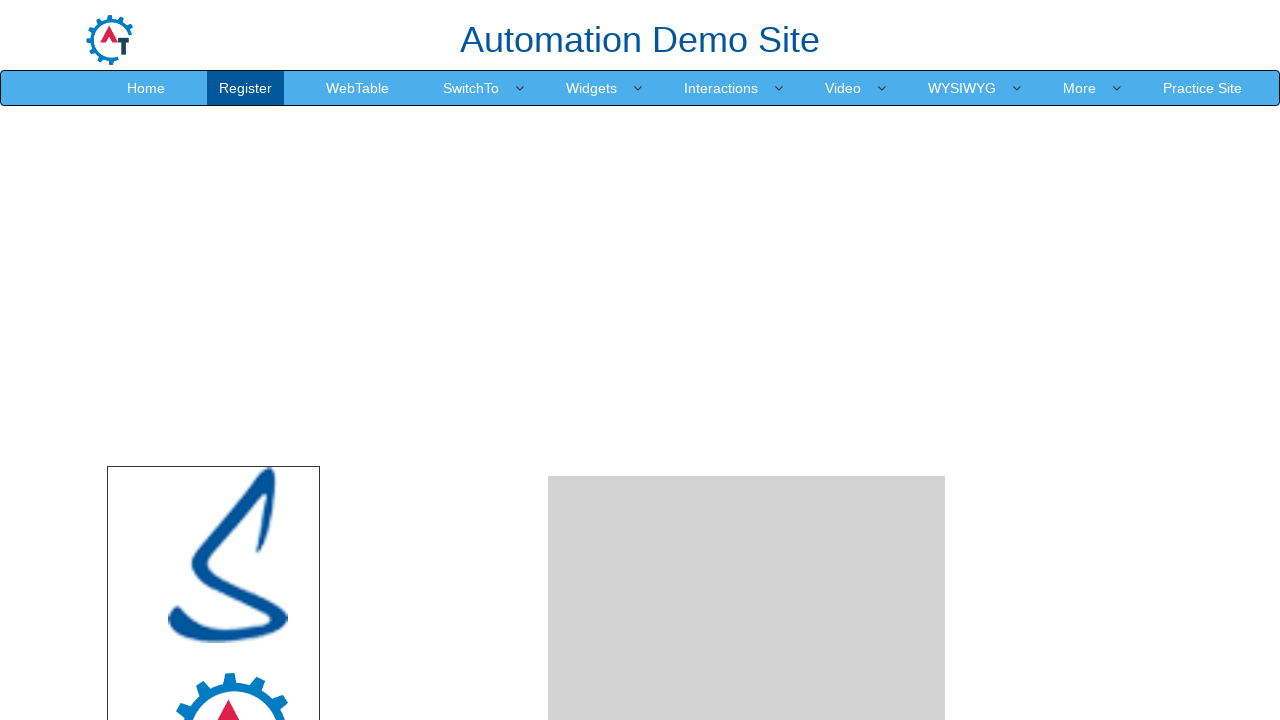

Located the Angular image element to be dragged
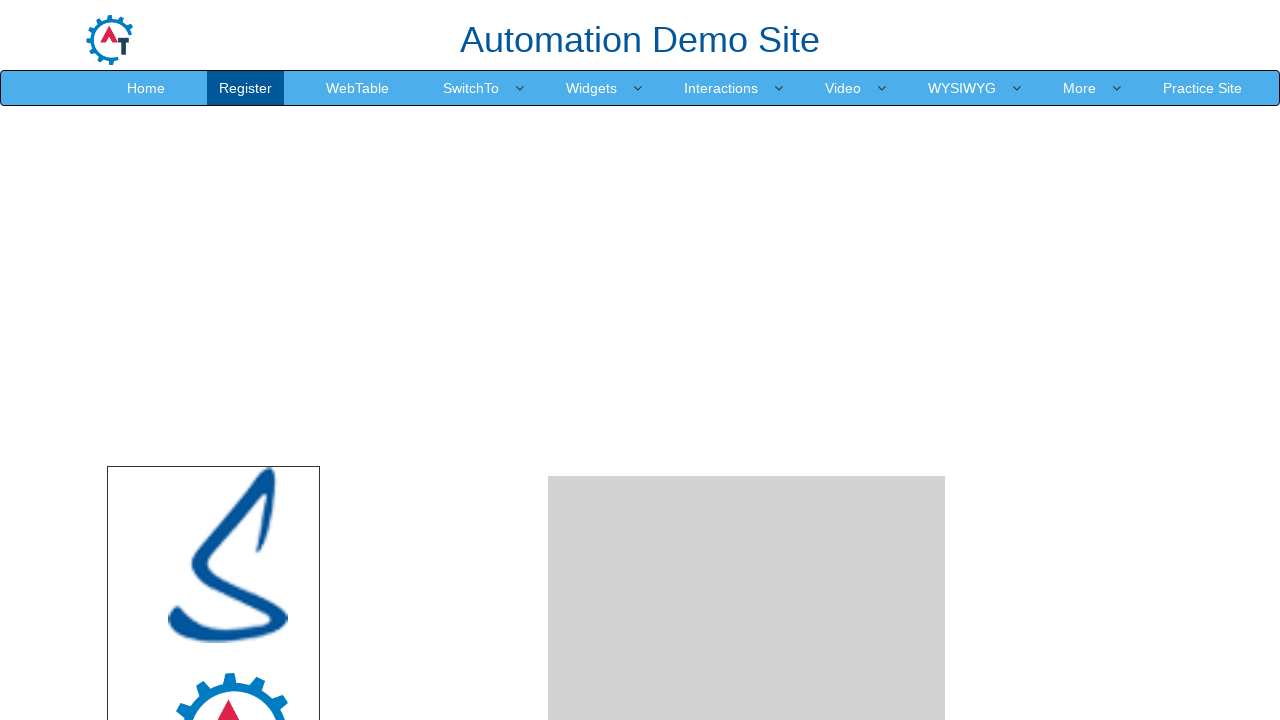

Located the target drop area
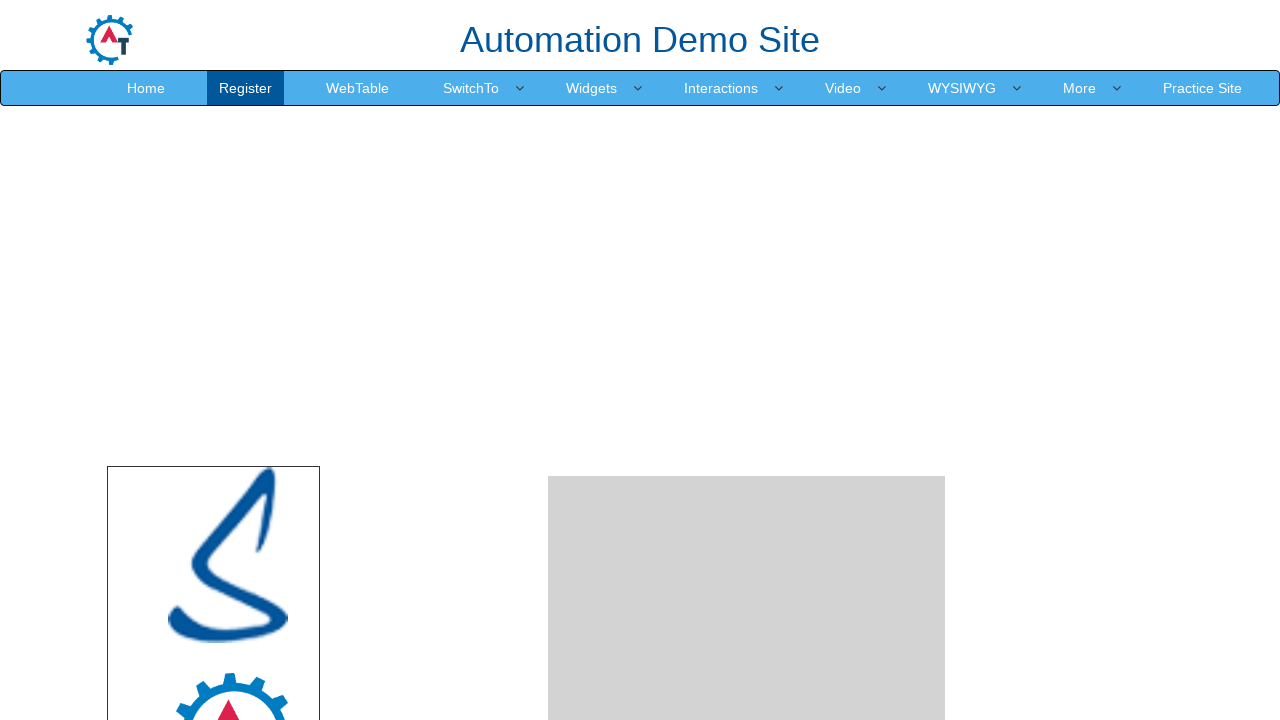

Dragged Angular image element to the drop area at (747, 481)
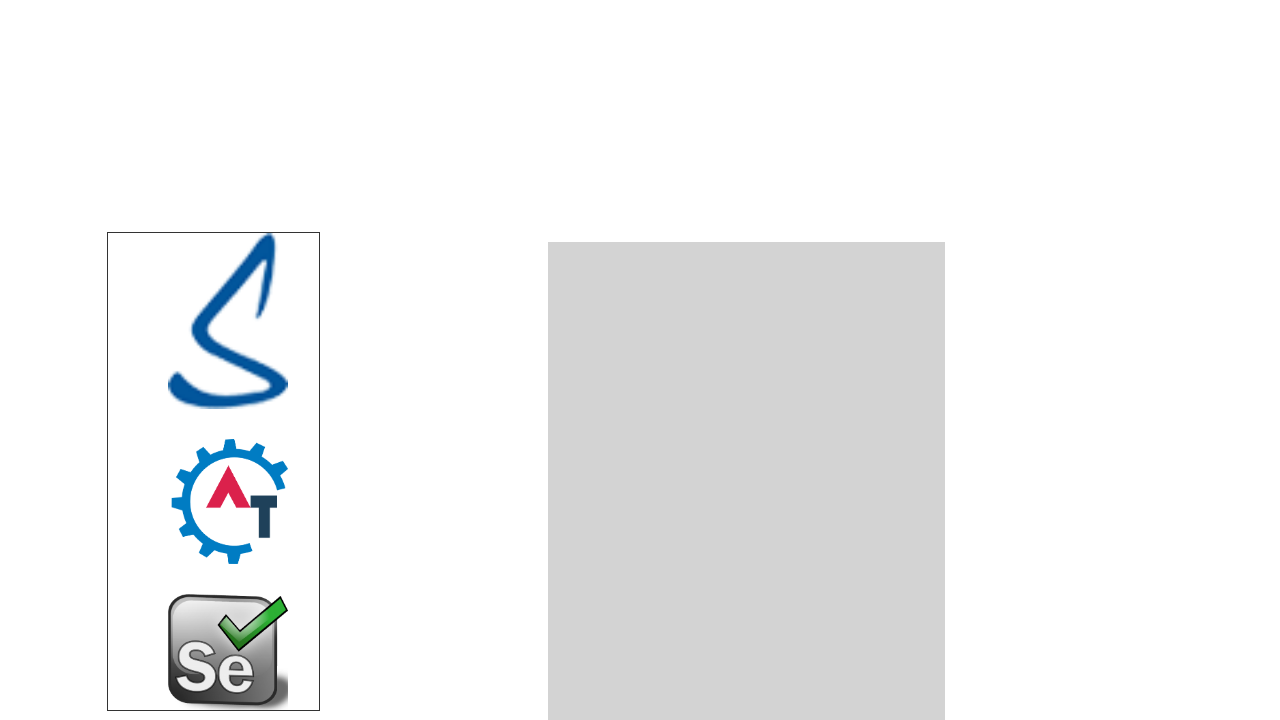

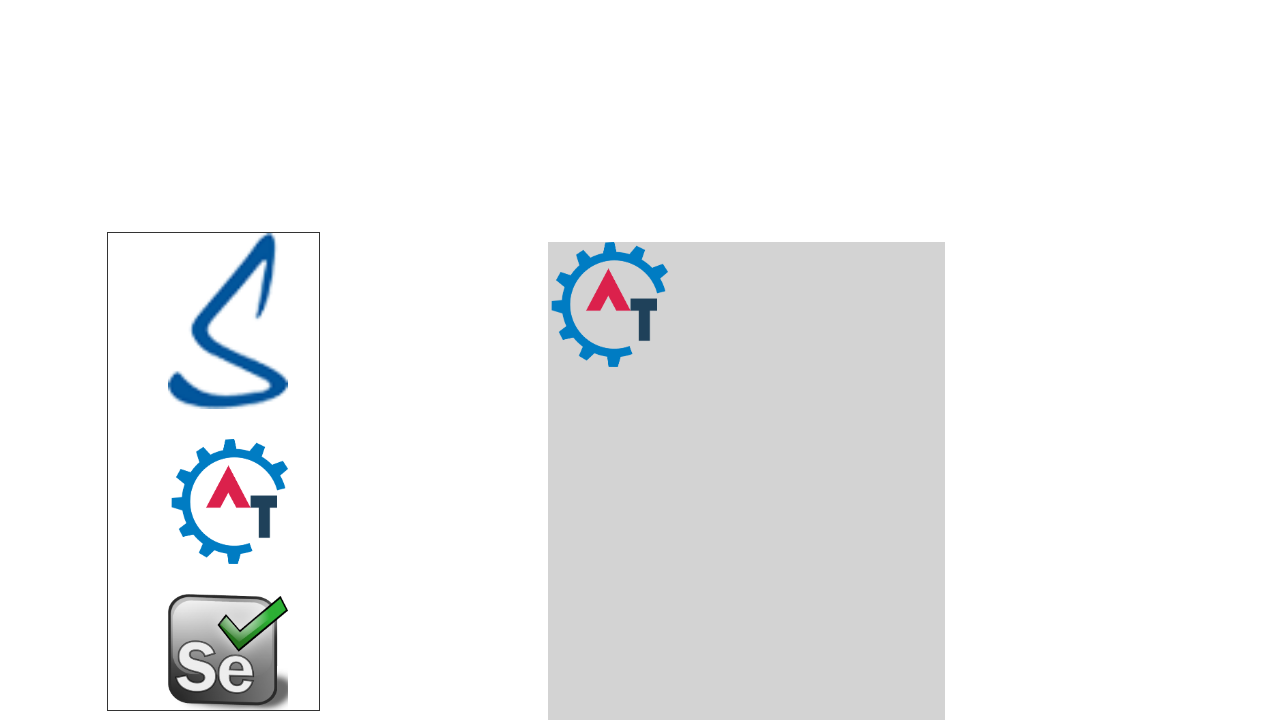